Tests confirmation alert handling by clicking a button to trigger an alert and accepting it

Starting URL: https://www.leafground.com/alert.xhtml

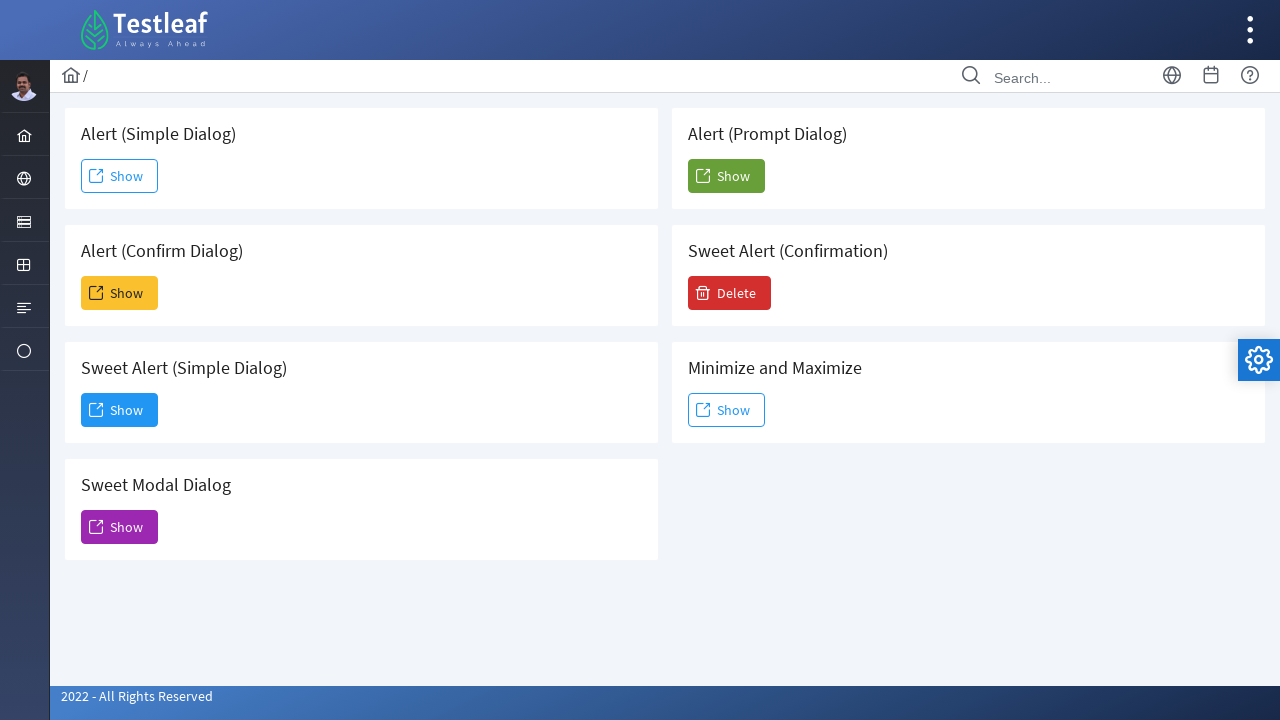

Clicked the second 'Show' button to trigger confirmation alert at (120, 293) on (//span[text()='Show'])[2]
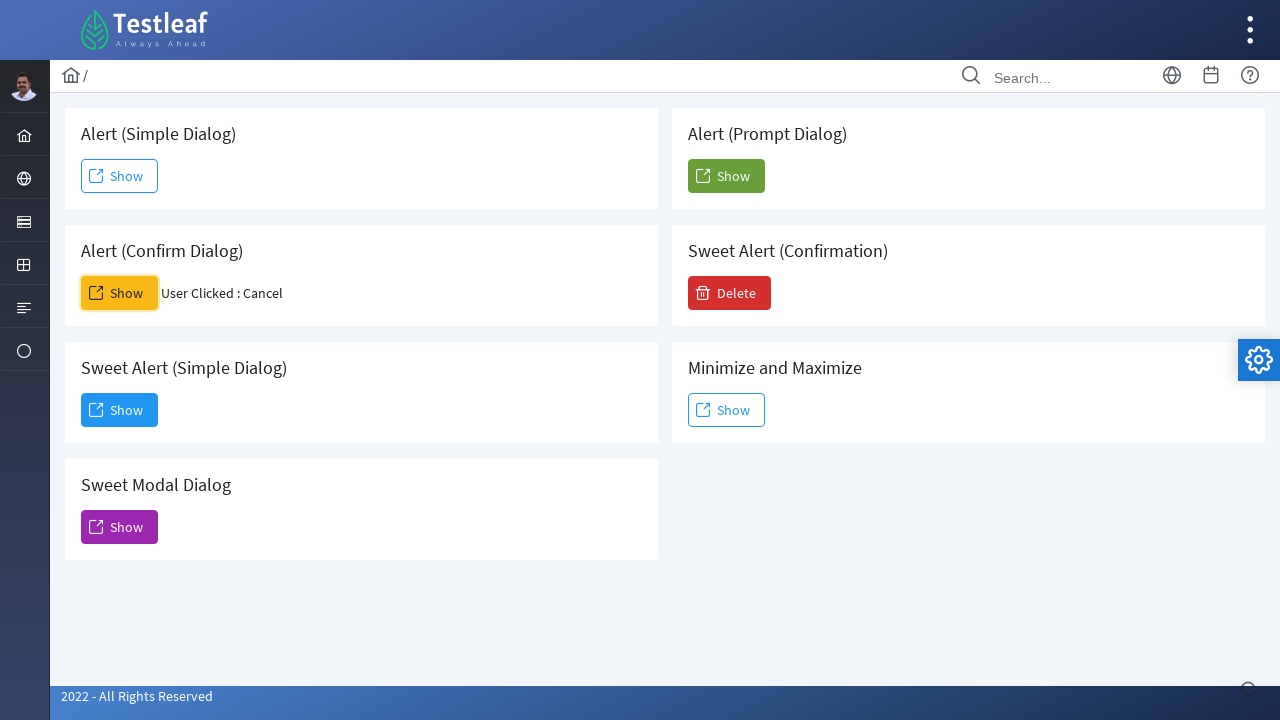

Set up dialog handler to accept confirmation alerts
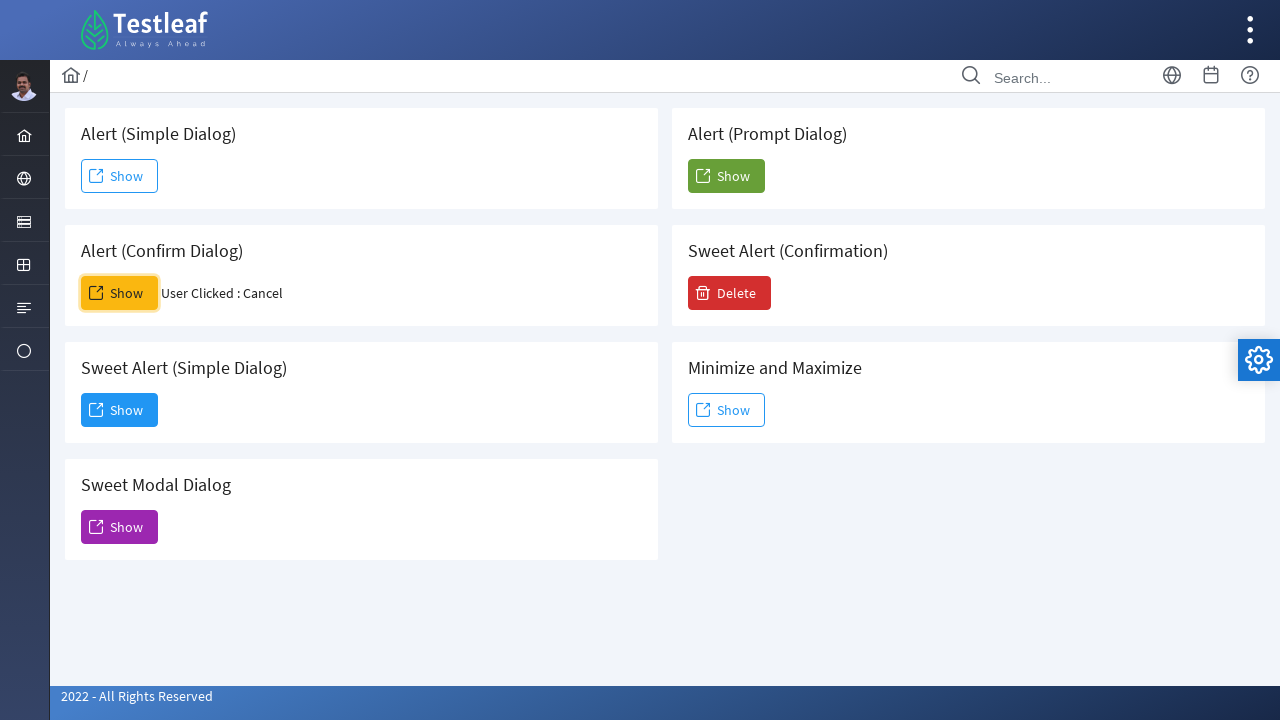

Clicked the second 'Show' button again to trigger and accept confirmation alert at (120, 293) on (//span[text()='Show'])[2]
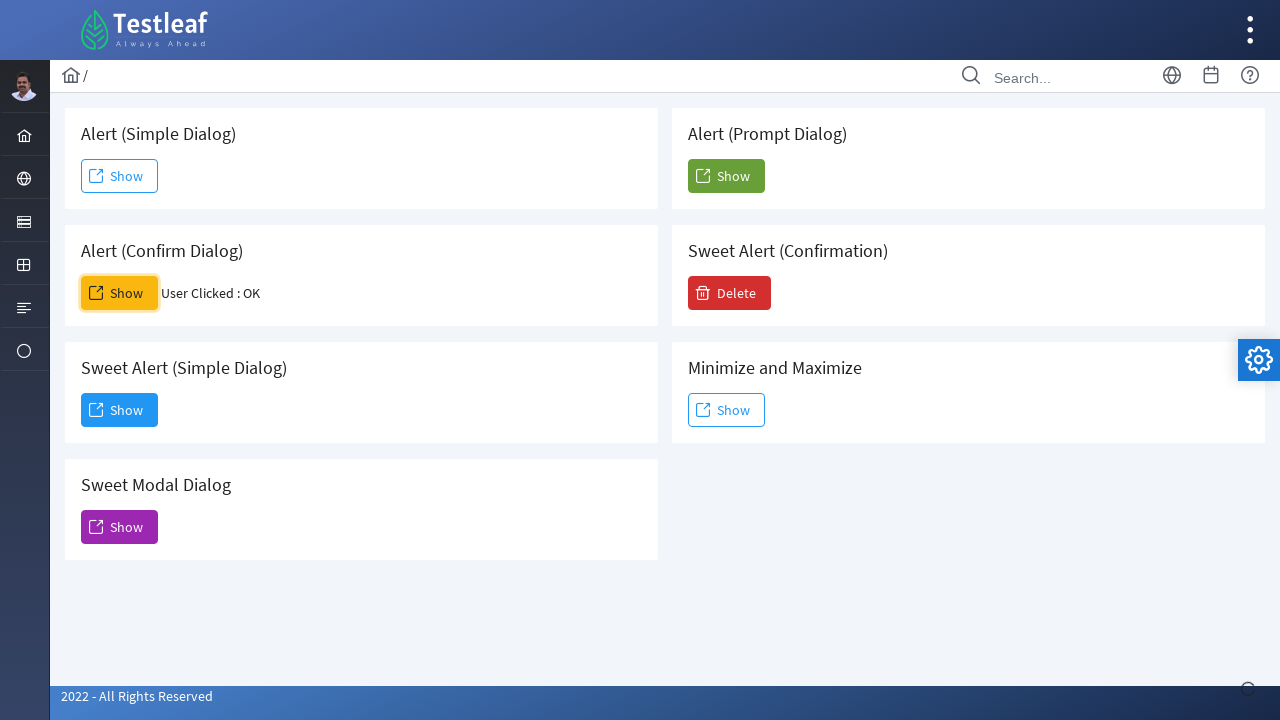

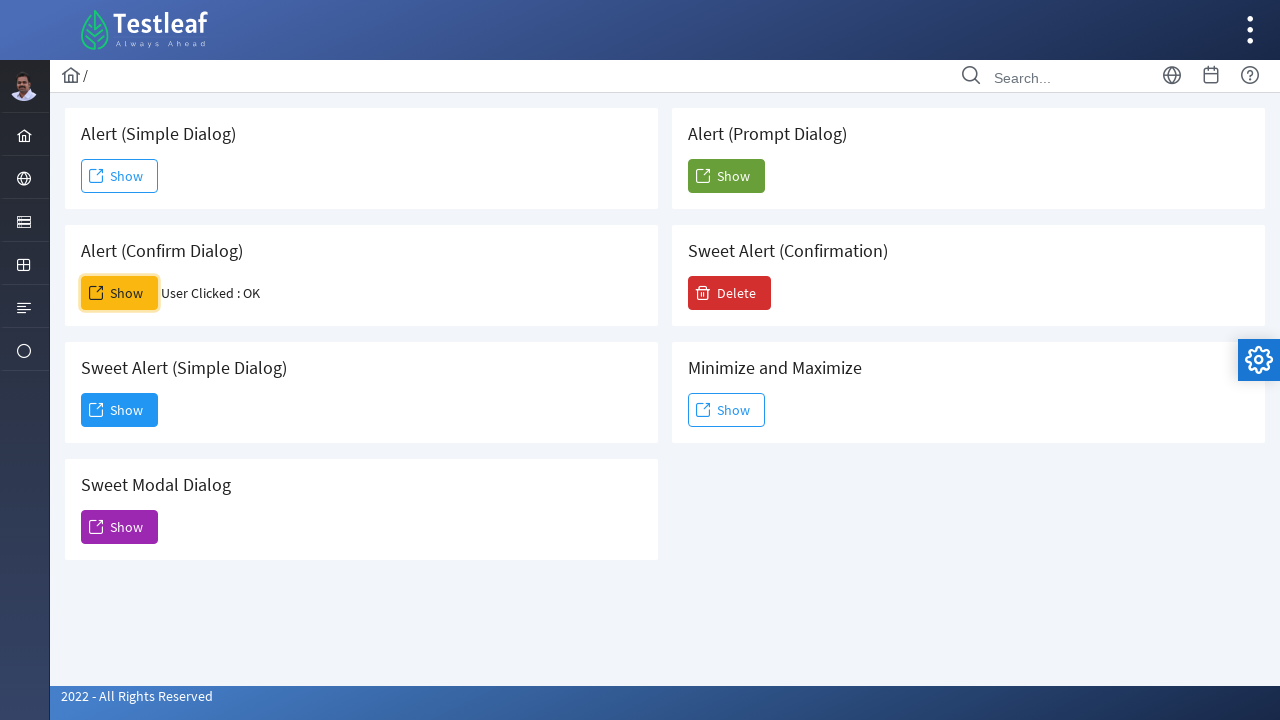